Tests email field character length restriction by entering an email exceeding 255 characters

Starting URL: https://e-commerce-client-swart.vercel.app/

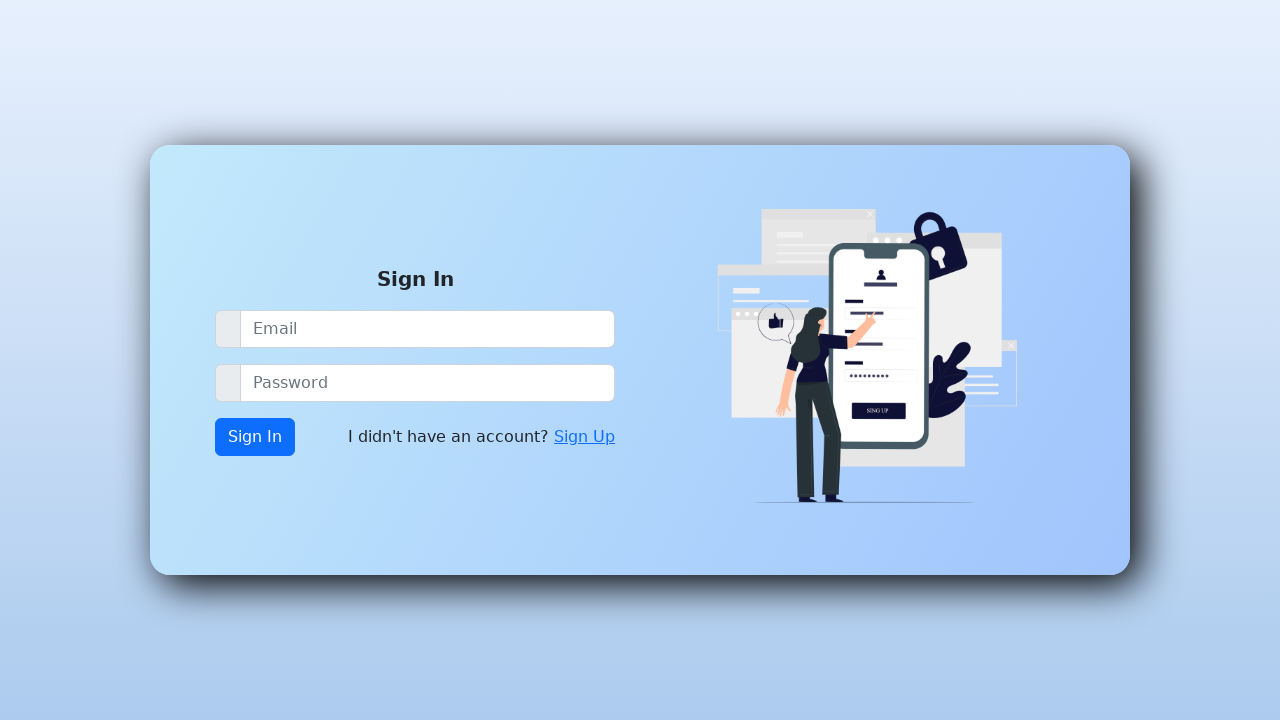

Generated email string exceeding 255 character limit
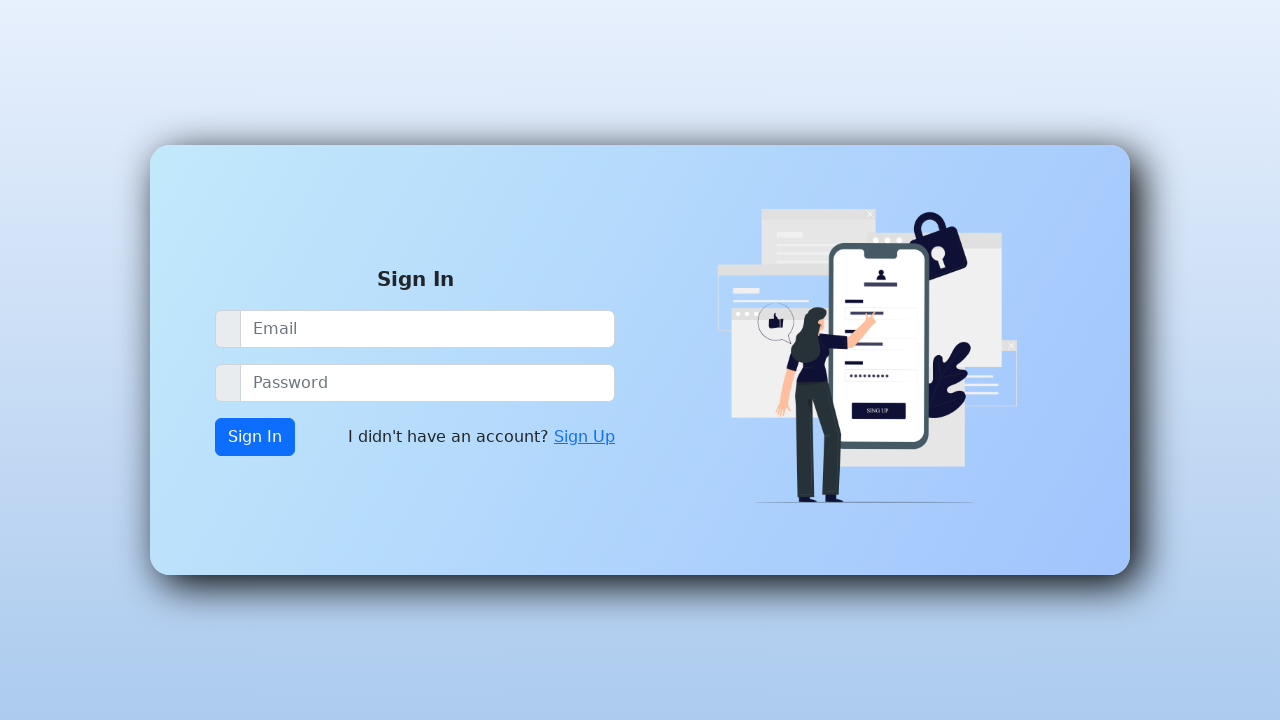

Filled email field with long email exceeding 255 characters on input[name='email']
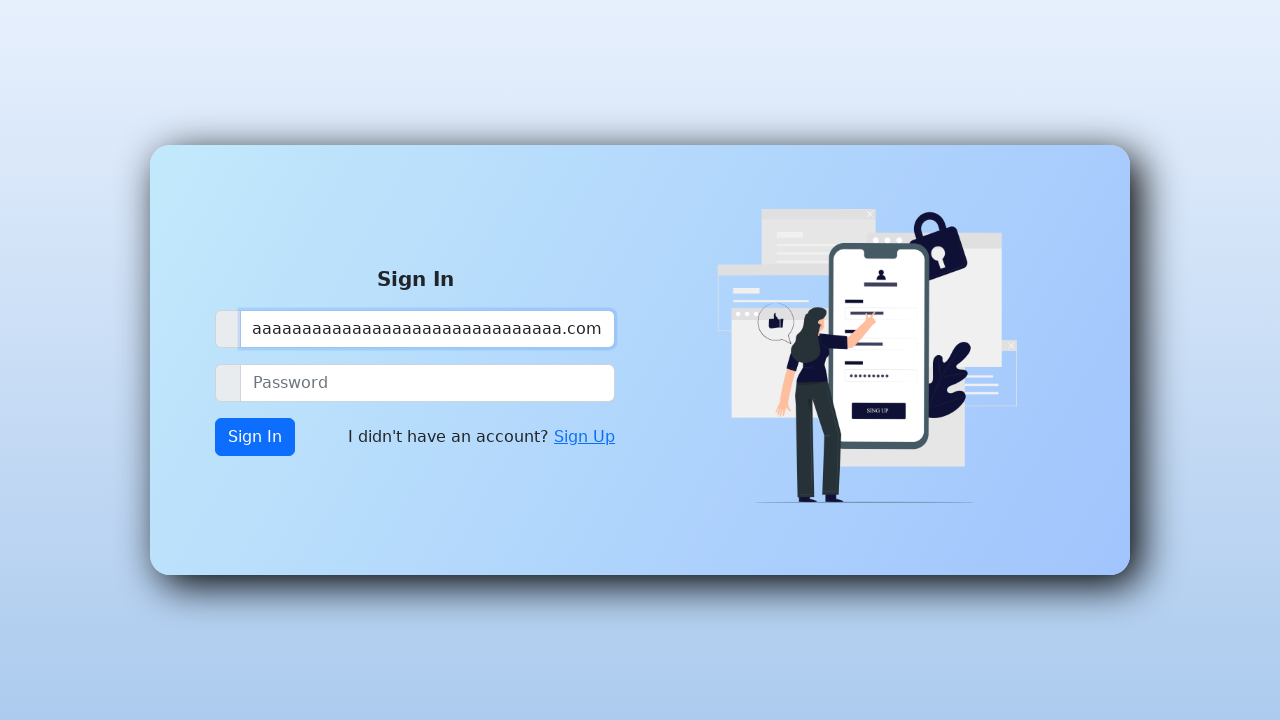

Waited 1 second to observe field behavior with oversized email input
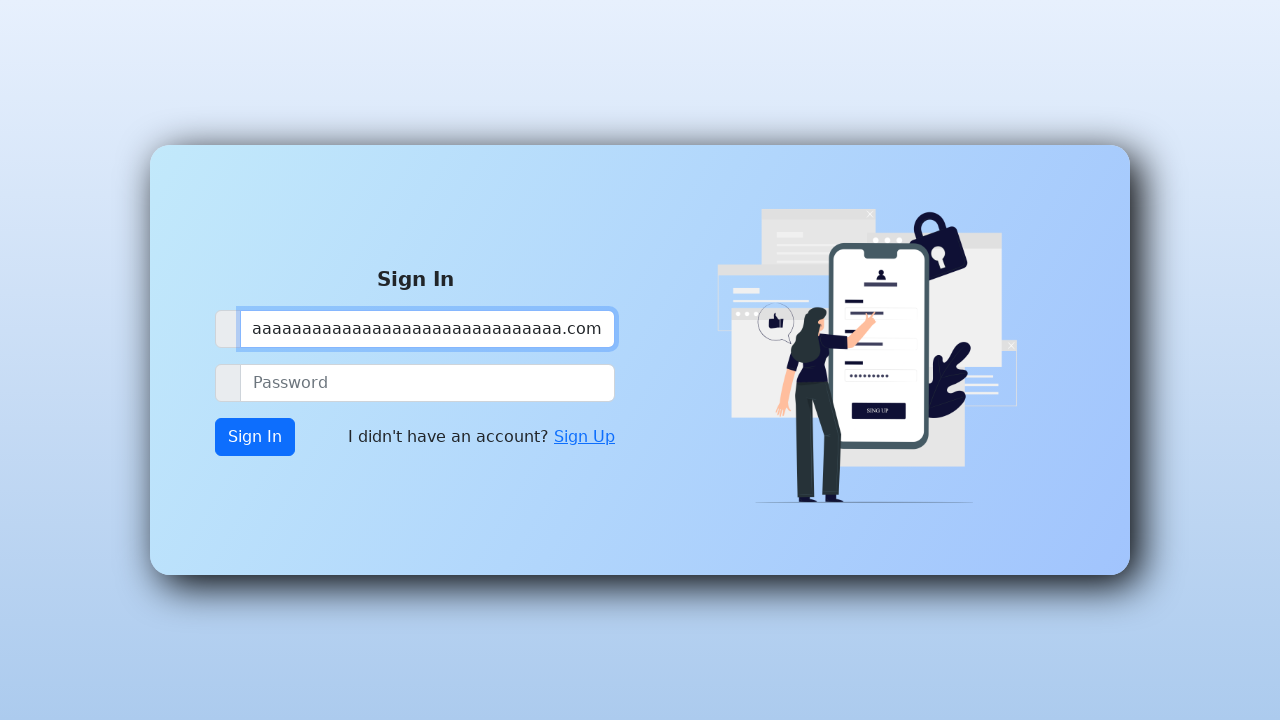

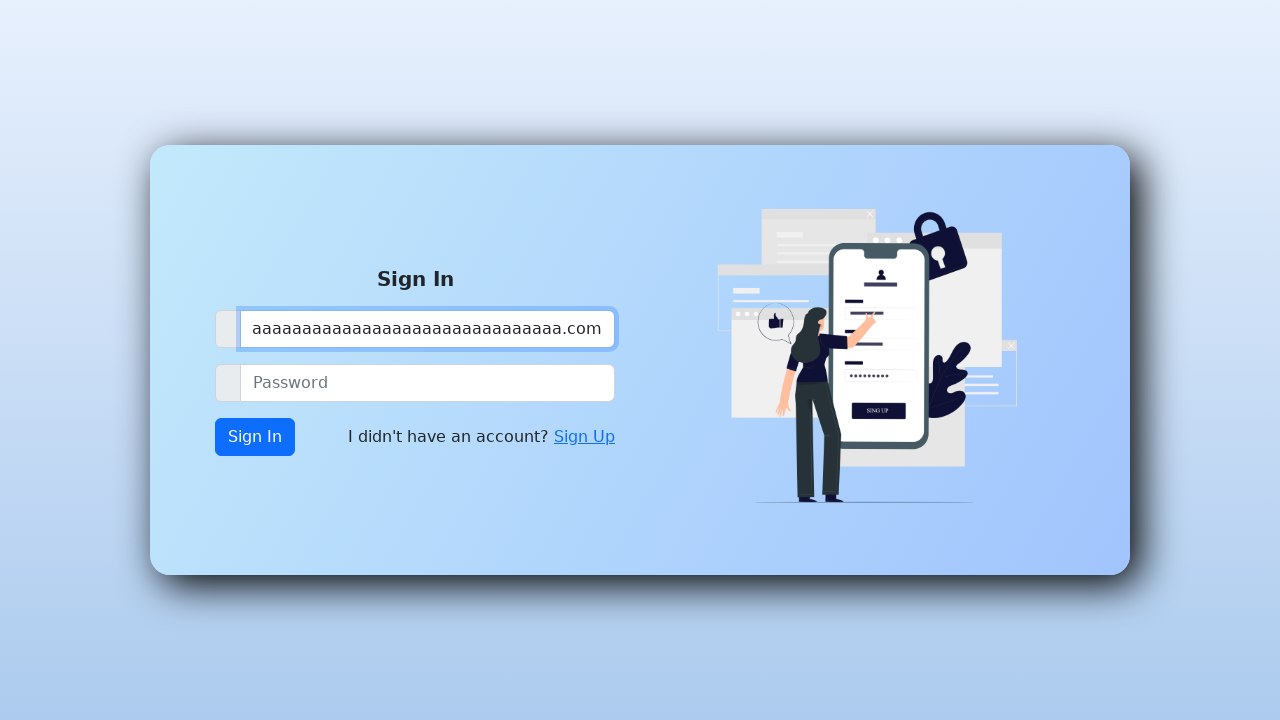